Tests the quantity increment functionality on a practice e-commerce site by clicking the "+" button twice to increase product quantity from 1 to 3.

Starting URL: https://rahulshettyacademy.com/seleniumPractise/

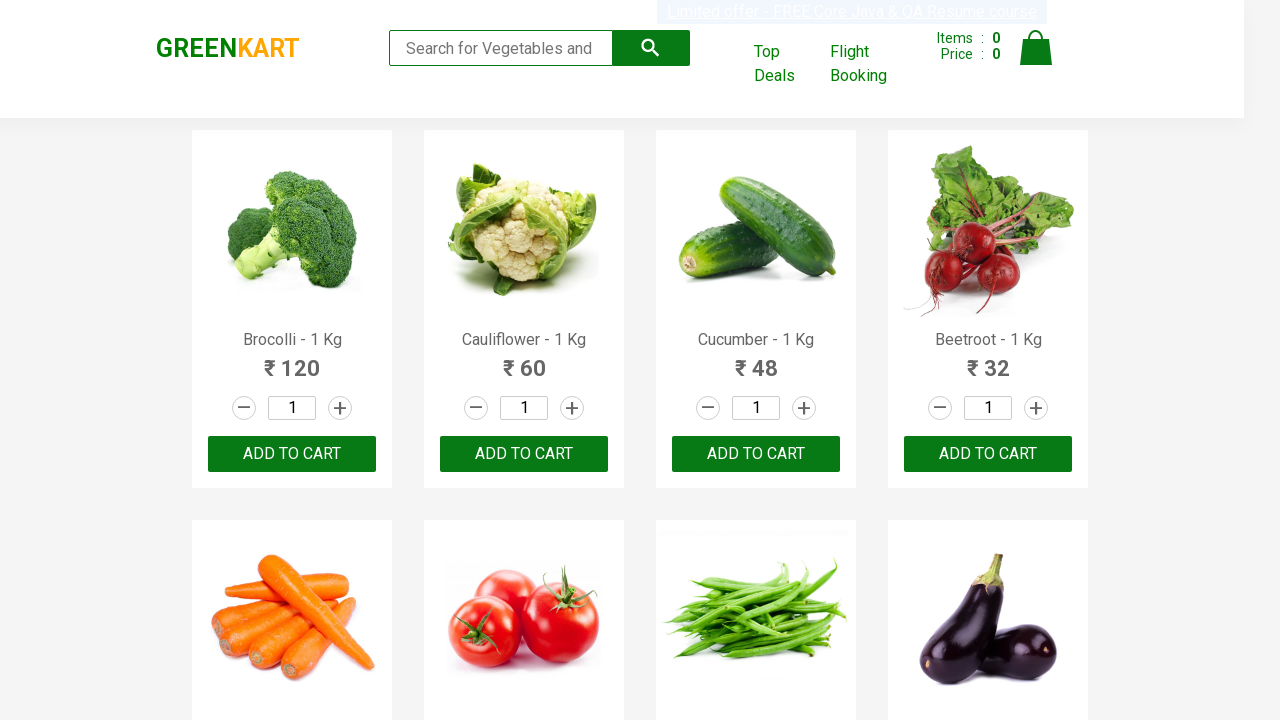

Waited for product name to be visible
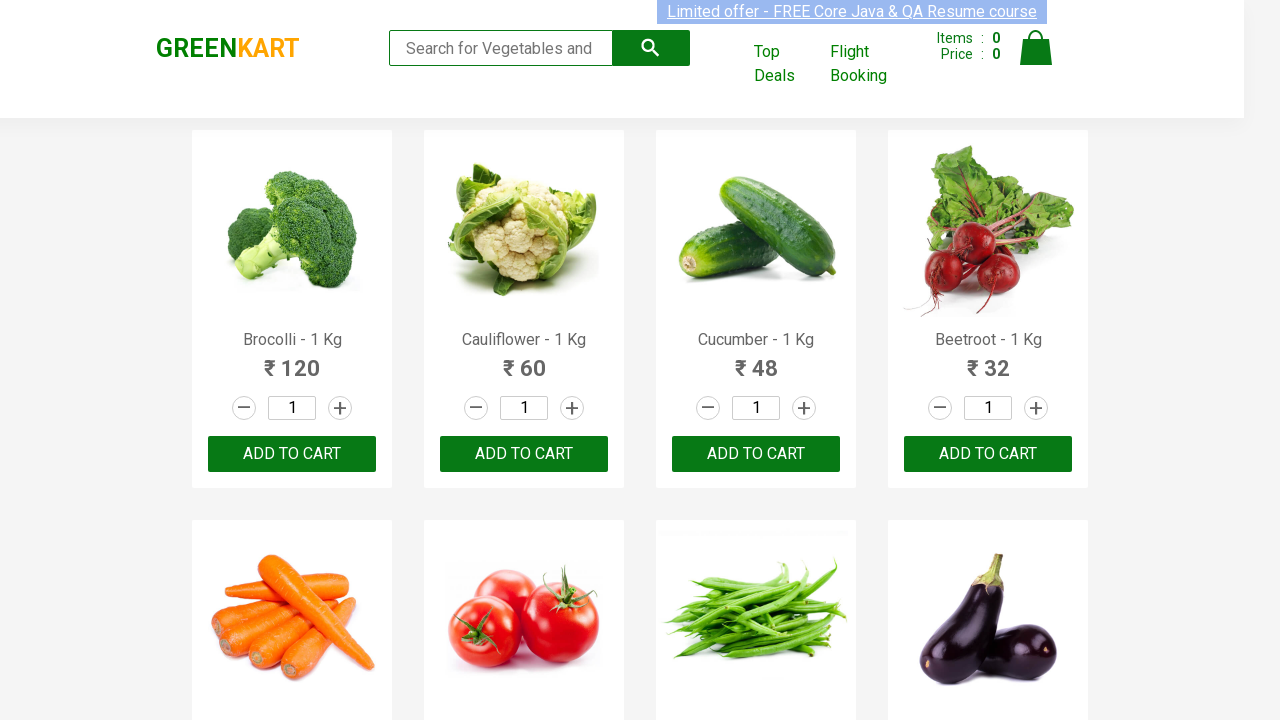

Clicked '+' button to increment quantity (first click) at (340, 408) on a:text('+')
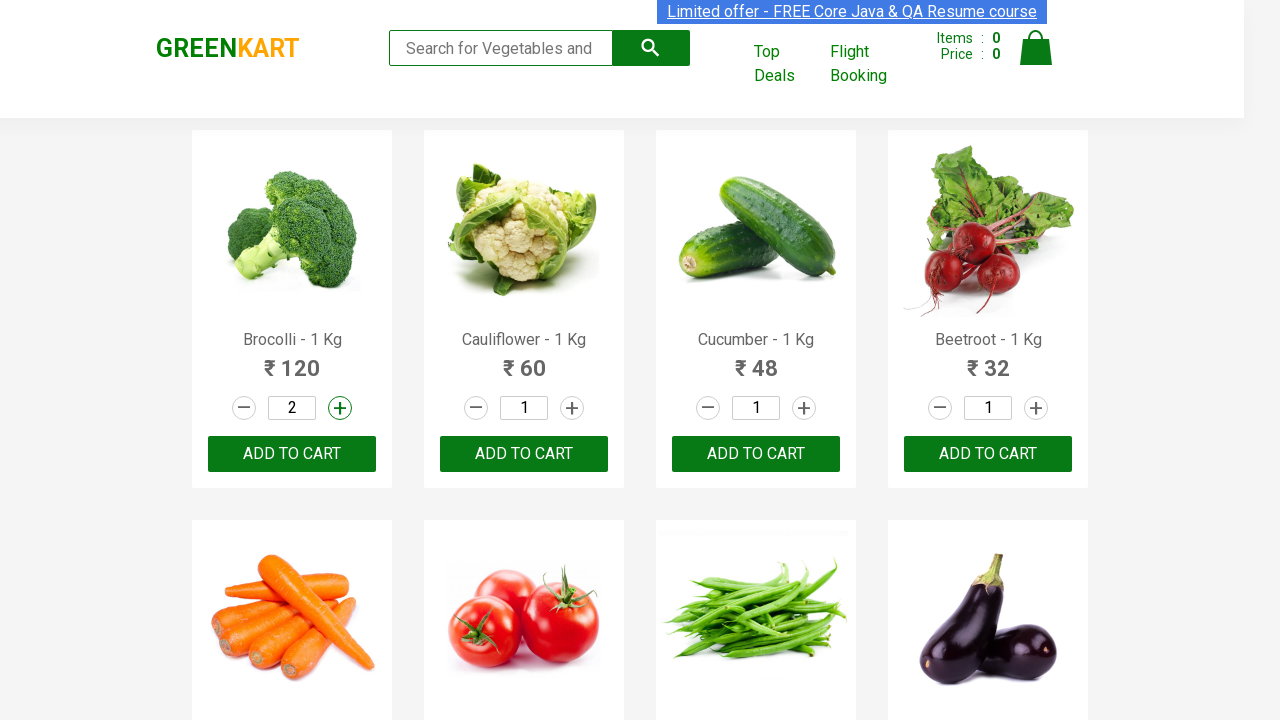

Clicked '+' button to increment quantity (second click) at (340, 408) on a:text('+')
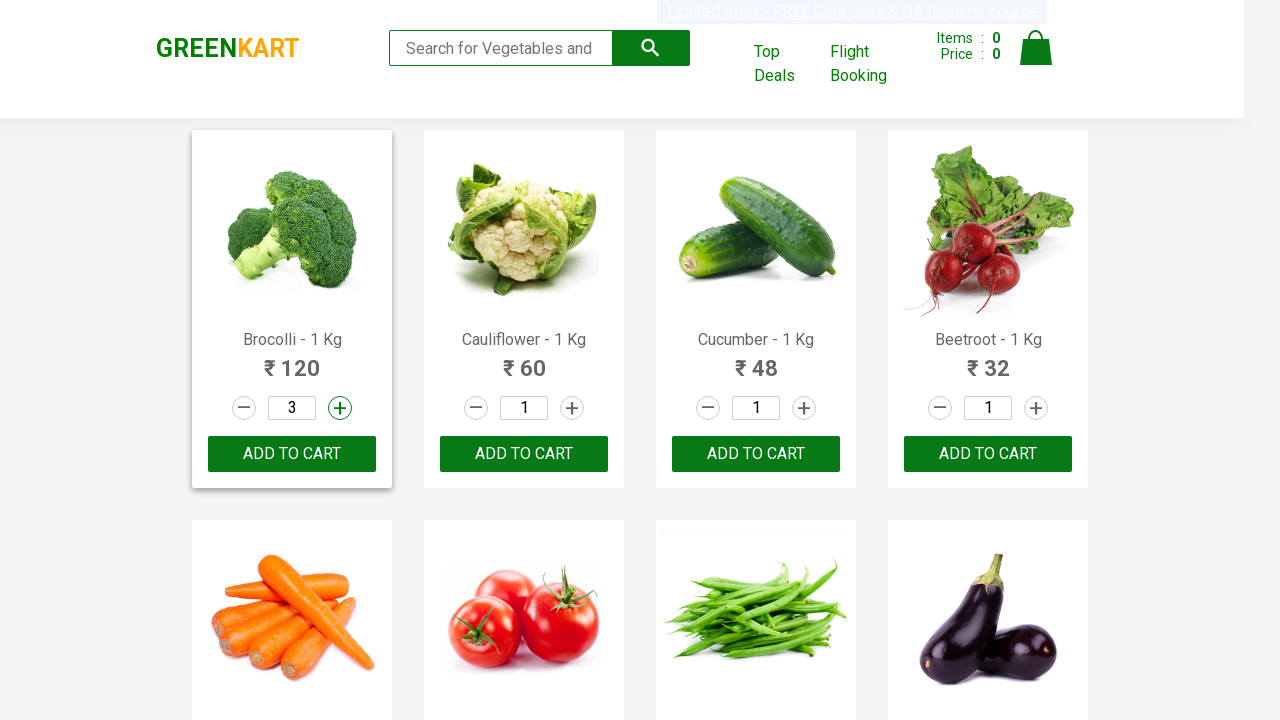

Waited for quantity input field to be present
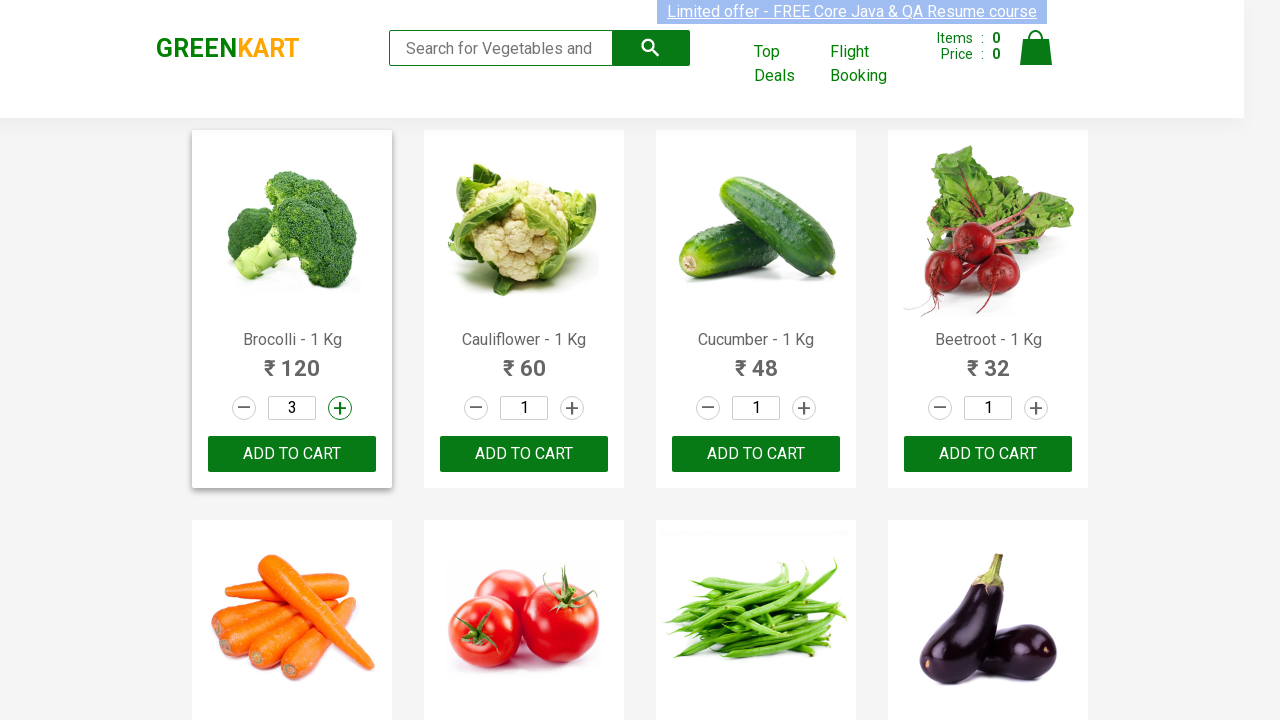

Located the quantity input field
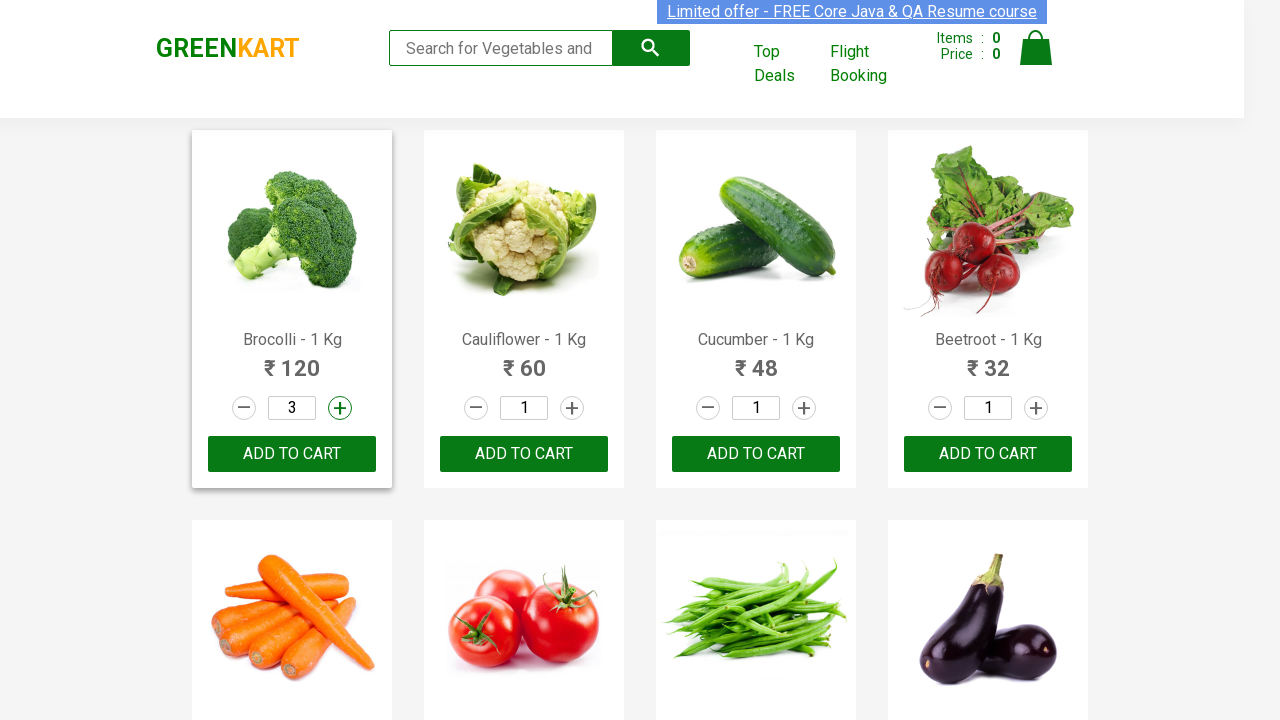

Verified quantity input field is visible - quantity should now be 3
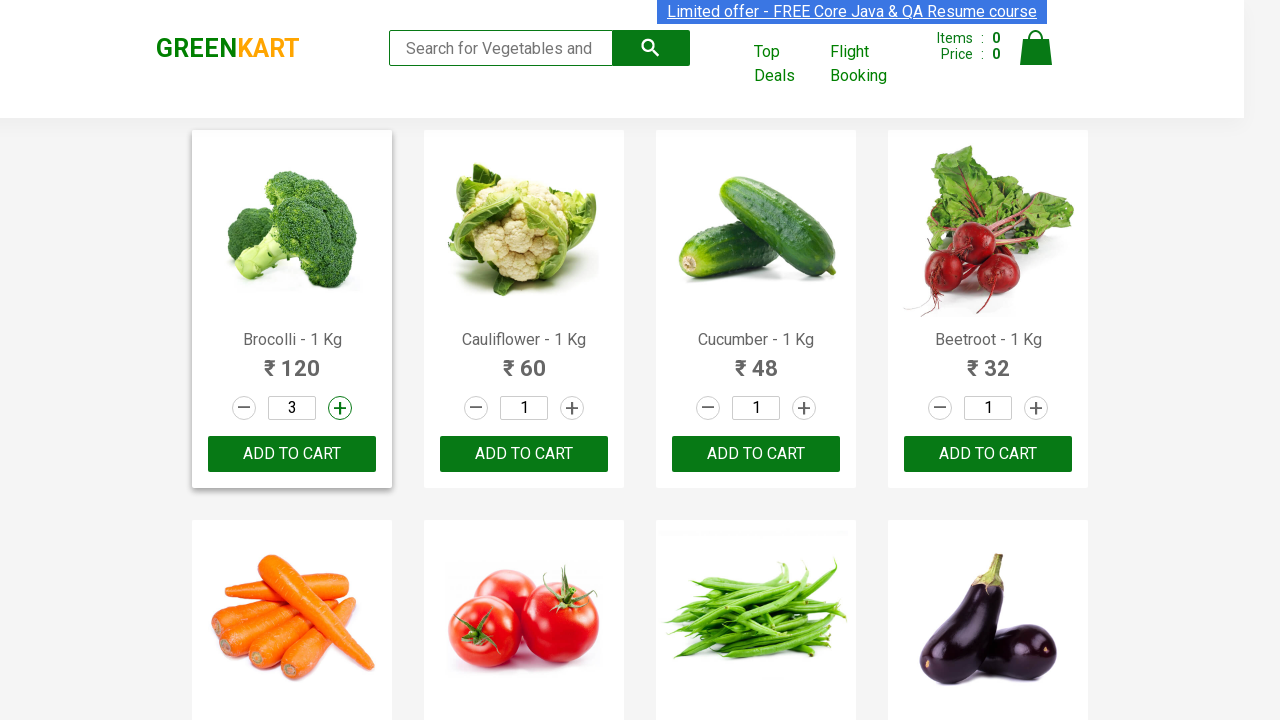

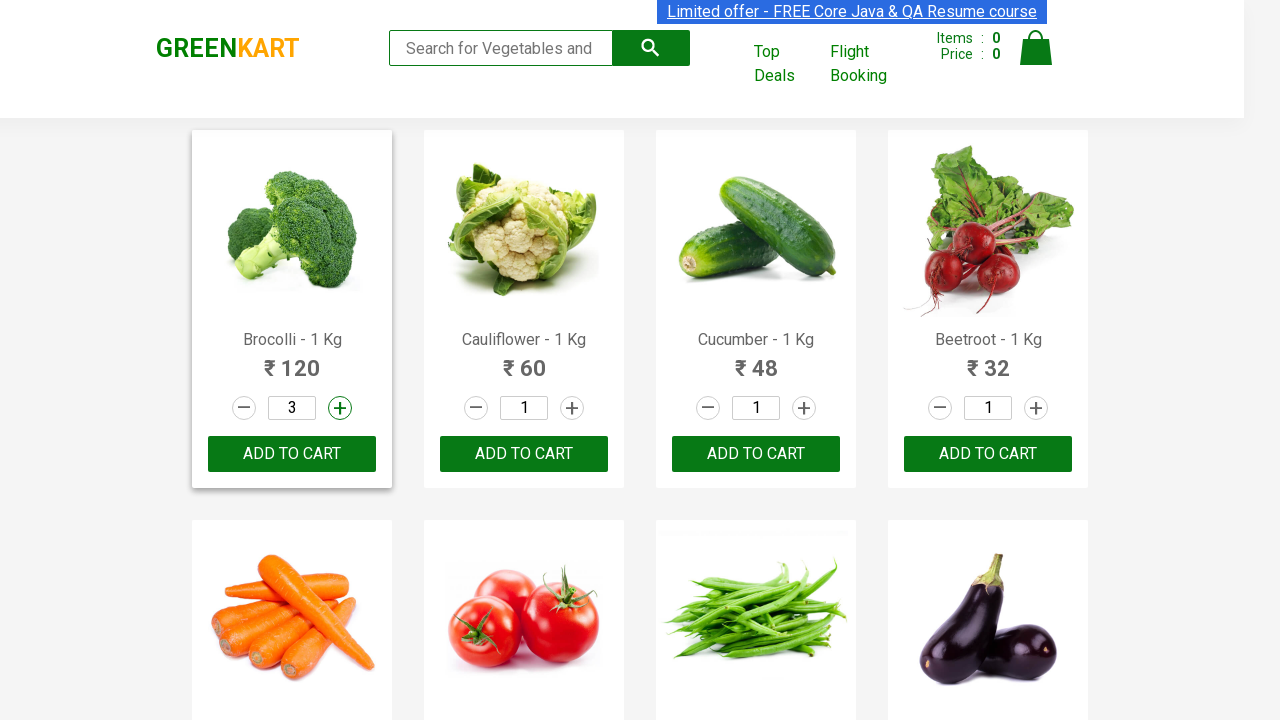